Navigates to TutorialsPoint homepage, maximizes the browser window, and refreshes the page

Starting URL: https://www.tutorialspoint.com/index.htm

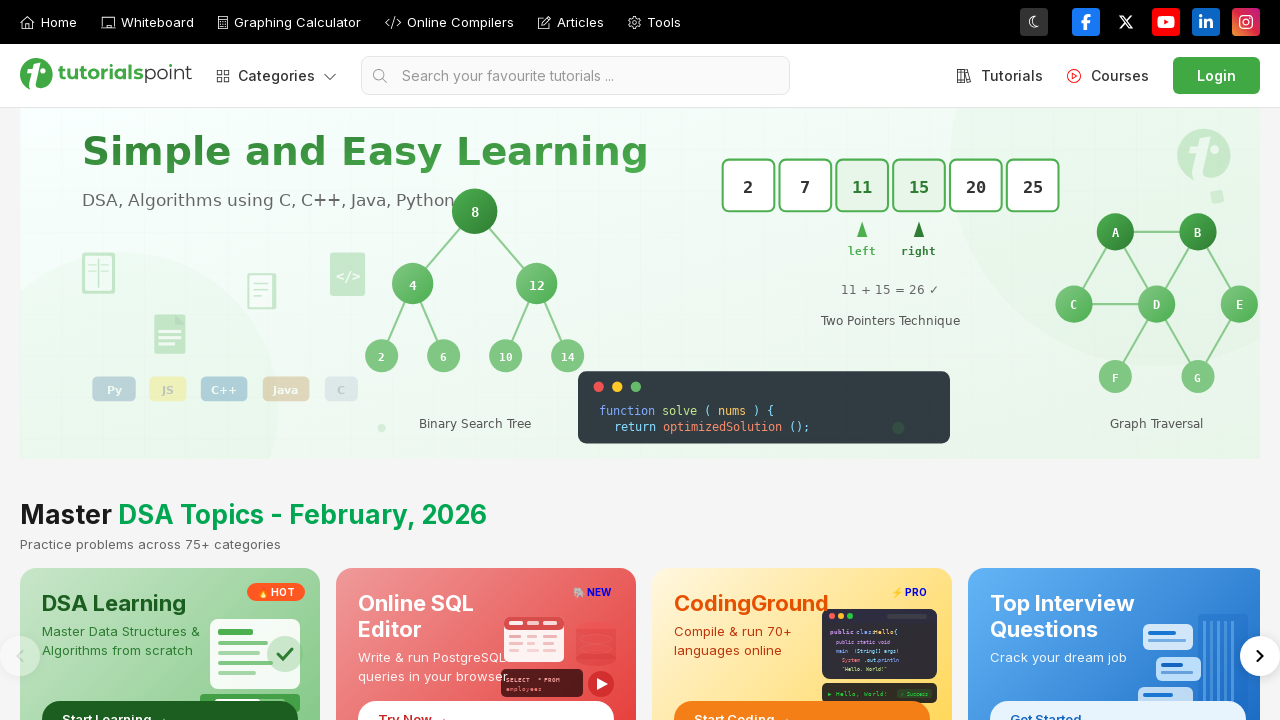

Navigated to TutorialsPoint homepage
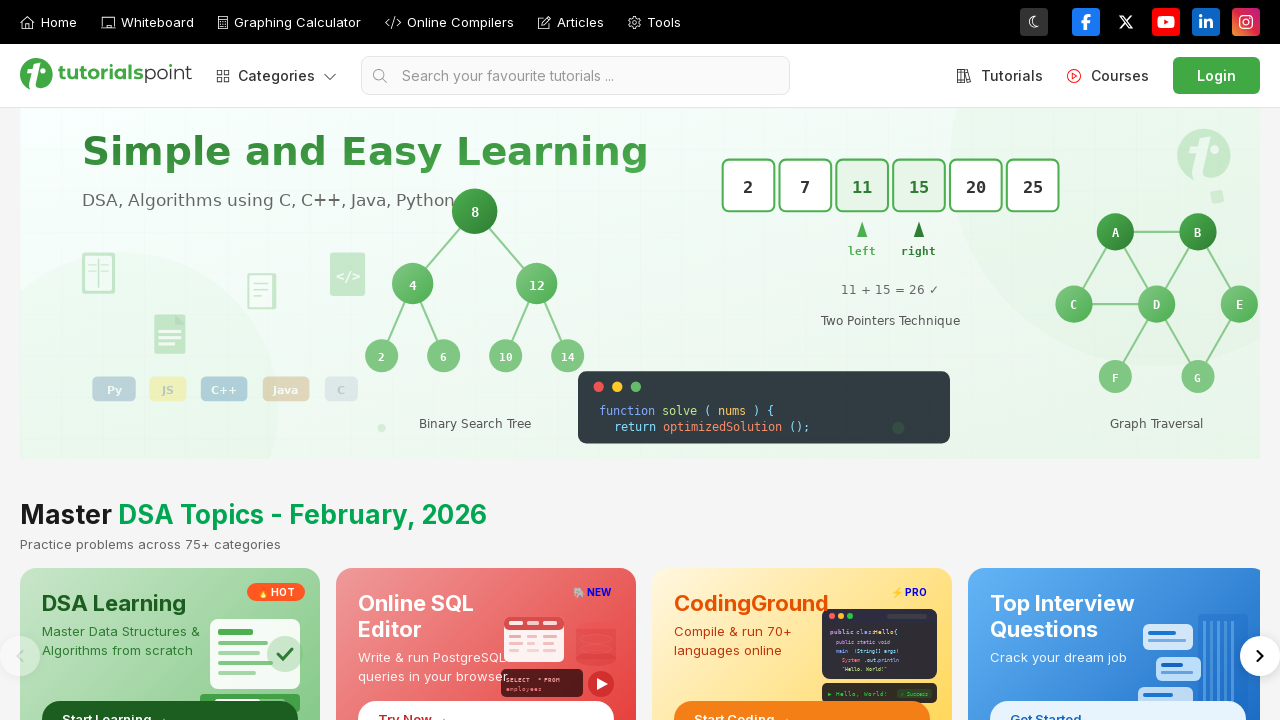

Maximized browser window
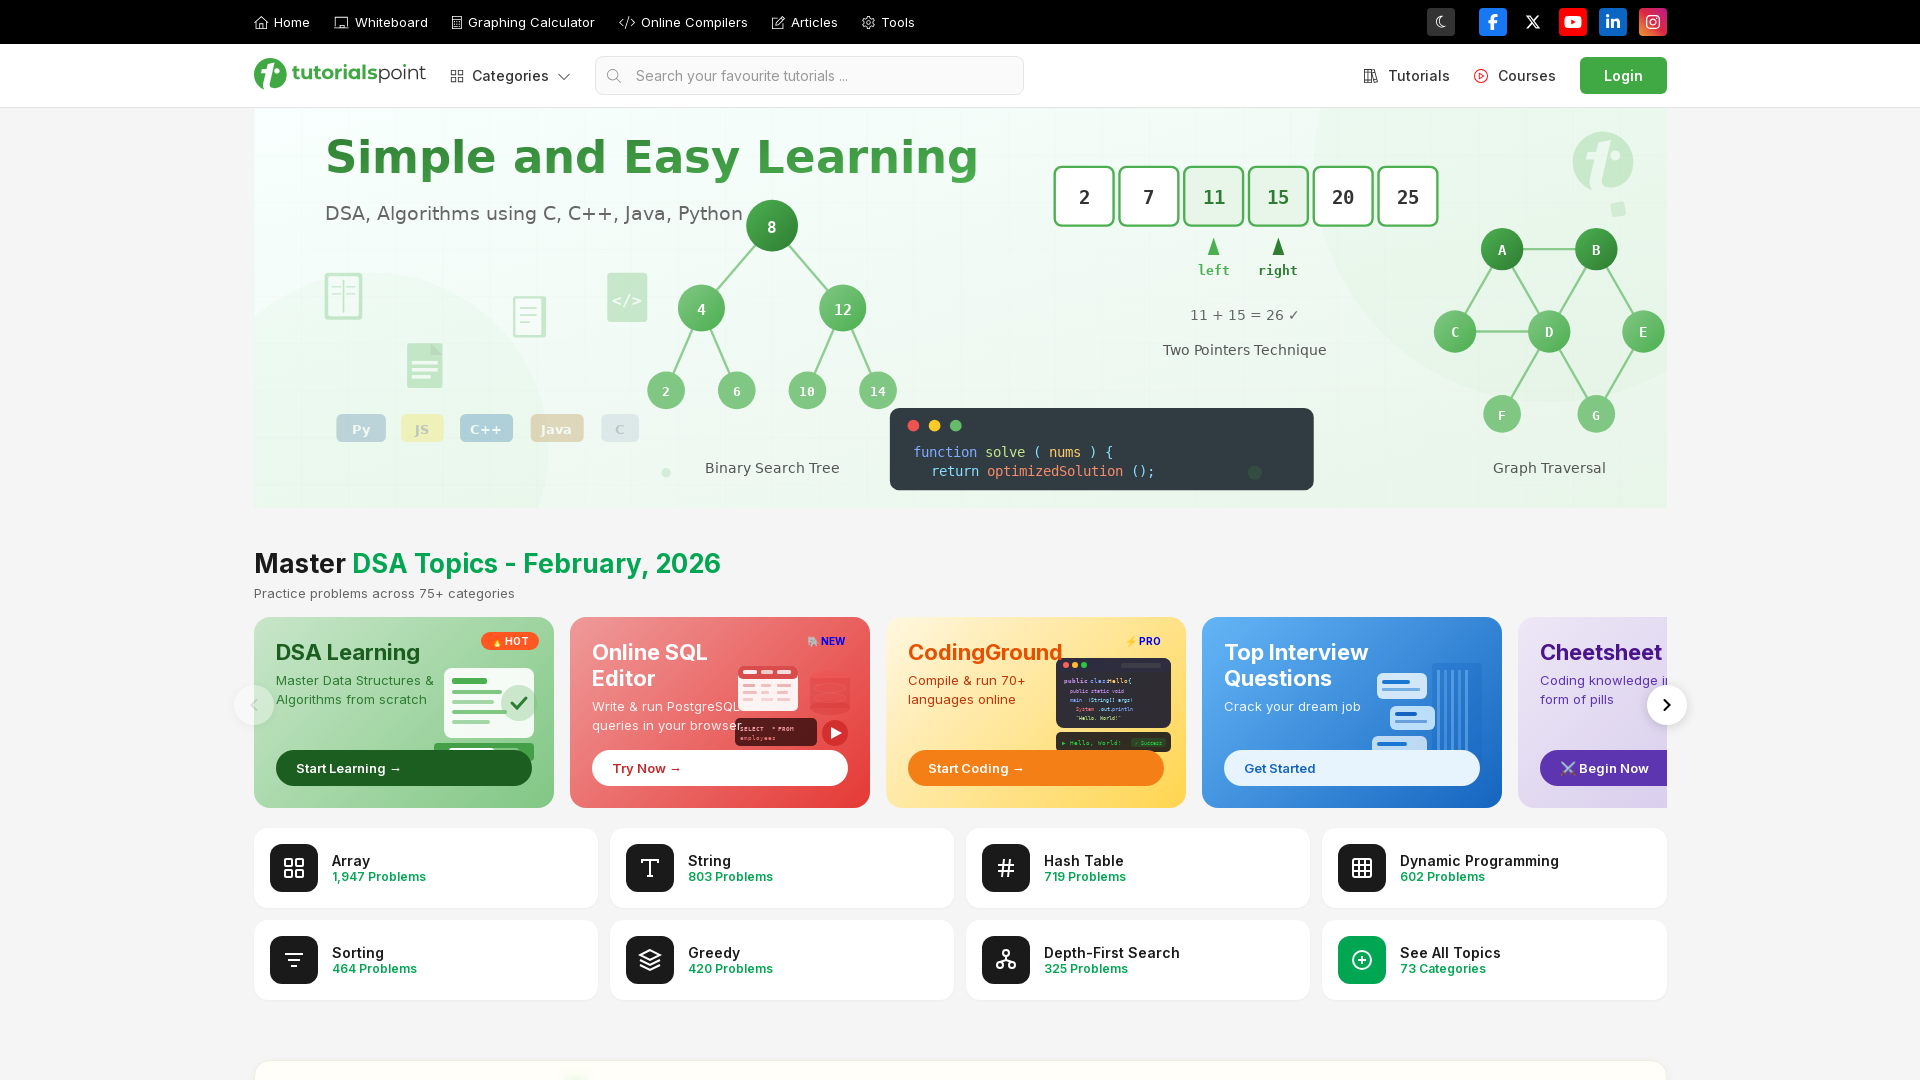

Refreshed the page
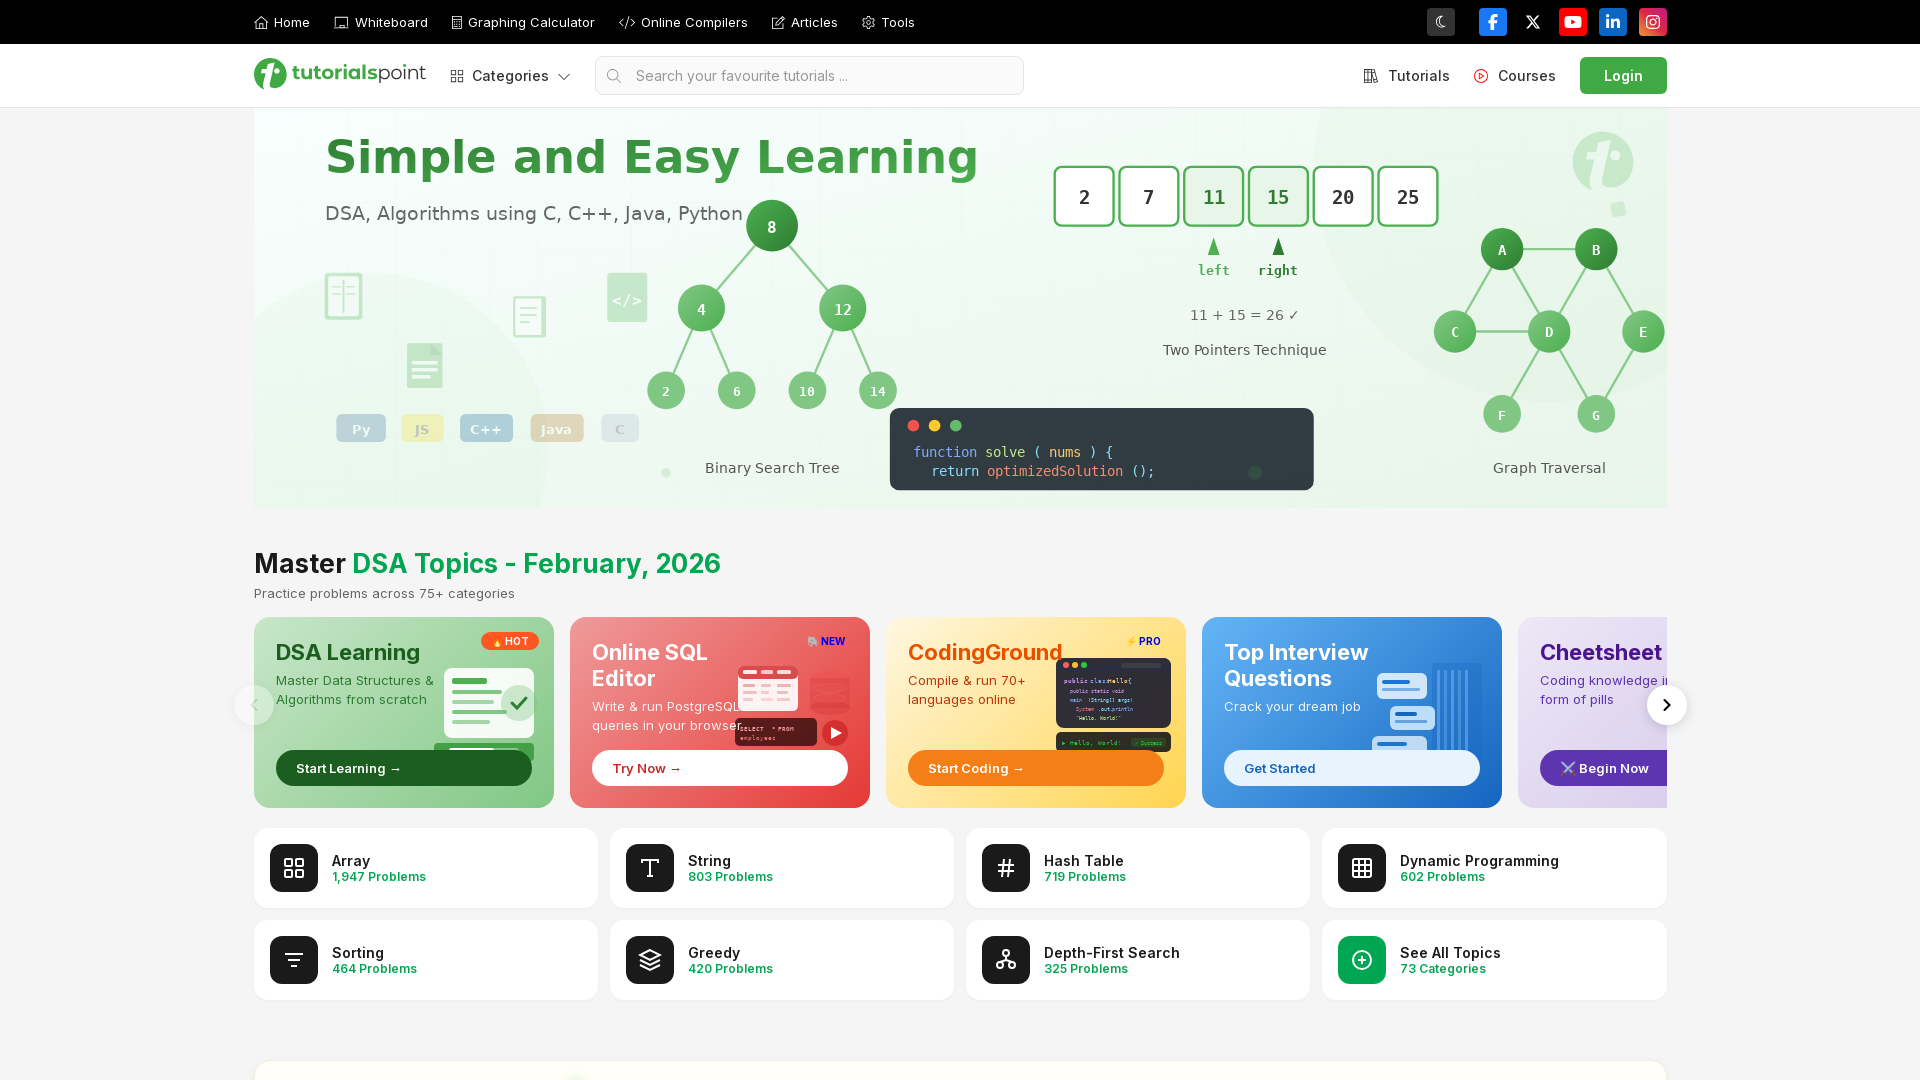

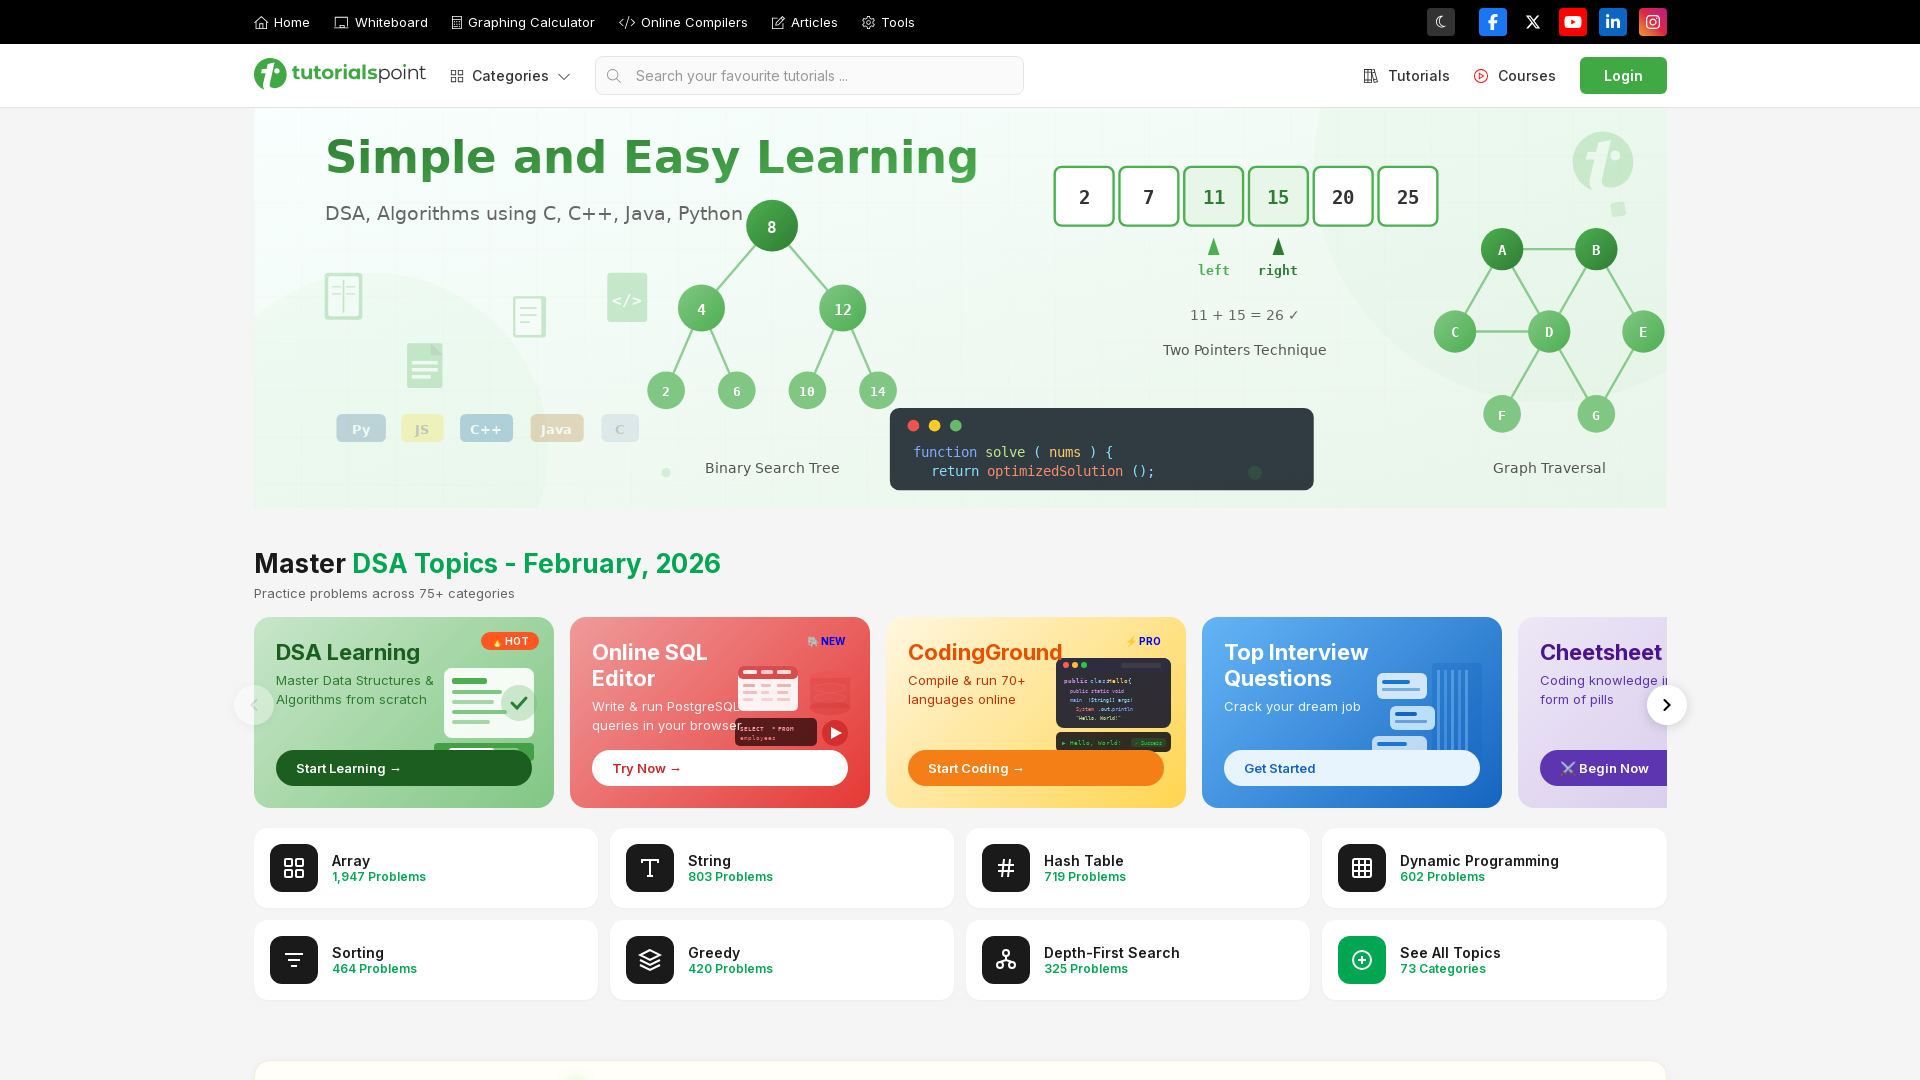